Tests the download button functionality on the DemoQA upload-download page by clicking the download button and waiting for the download to initiate.

Starting URL: https://demoqa.com/upload-download

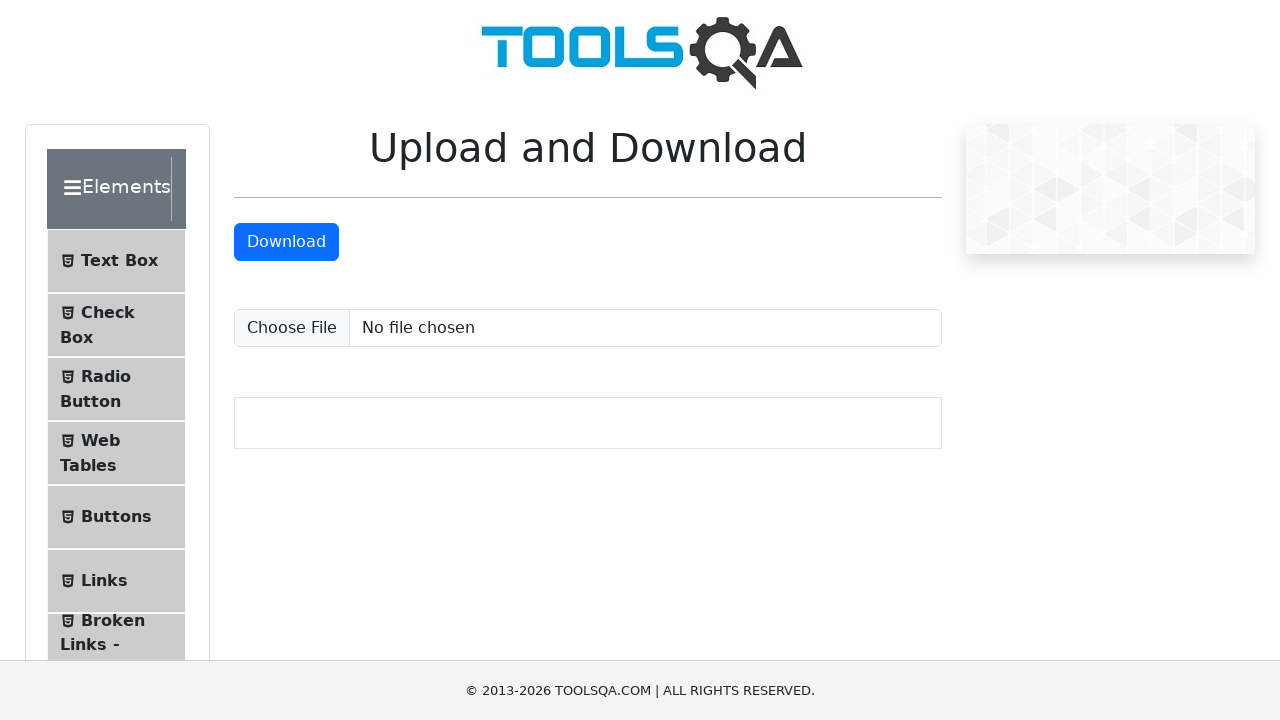

Download button element loaded on the page
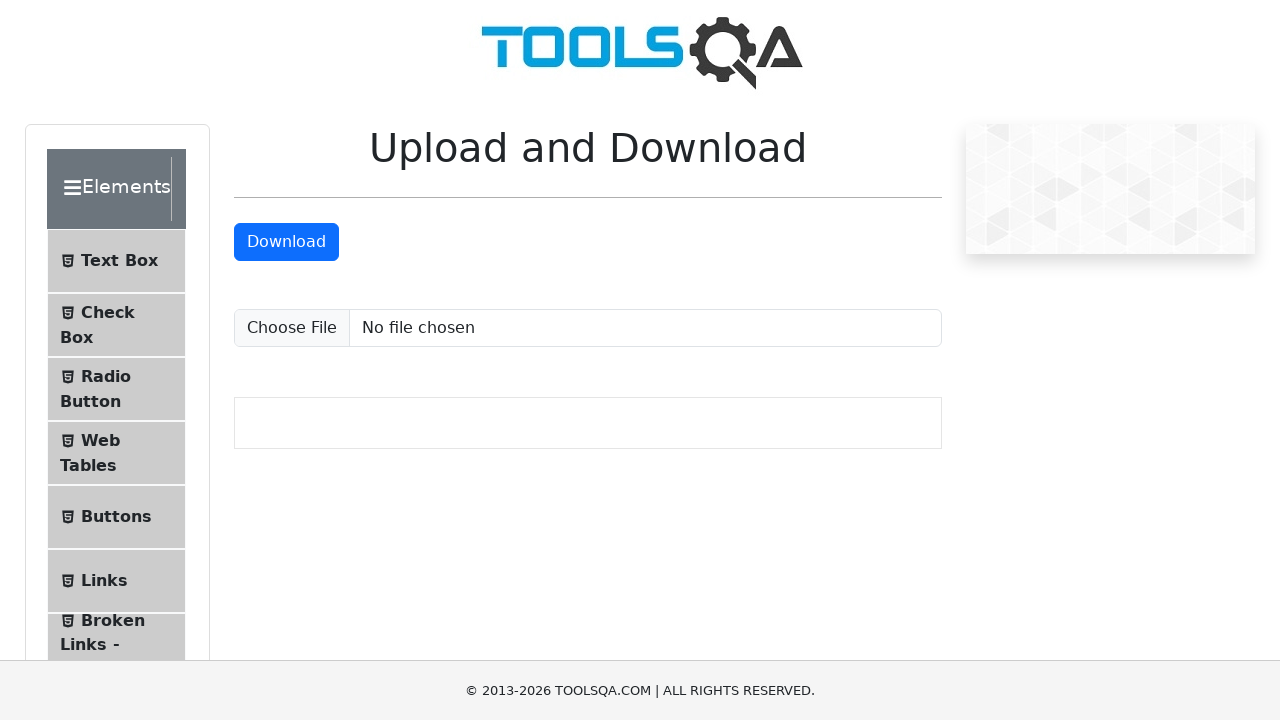

Clicked the download button at (286, 242) on #downloadButton
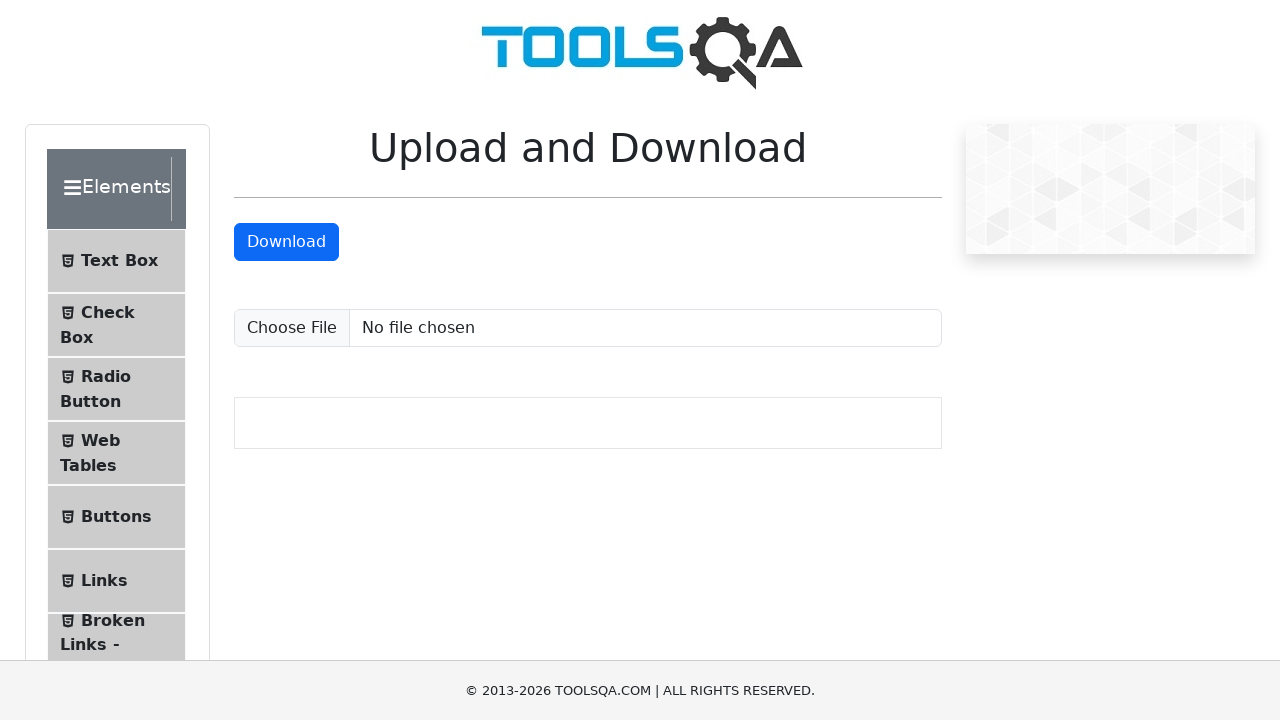

Waited 2 seconds for download to initiate
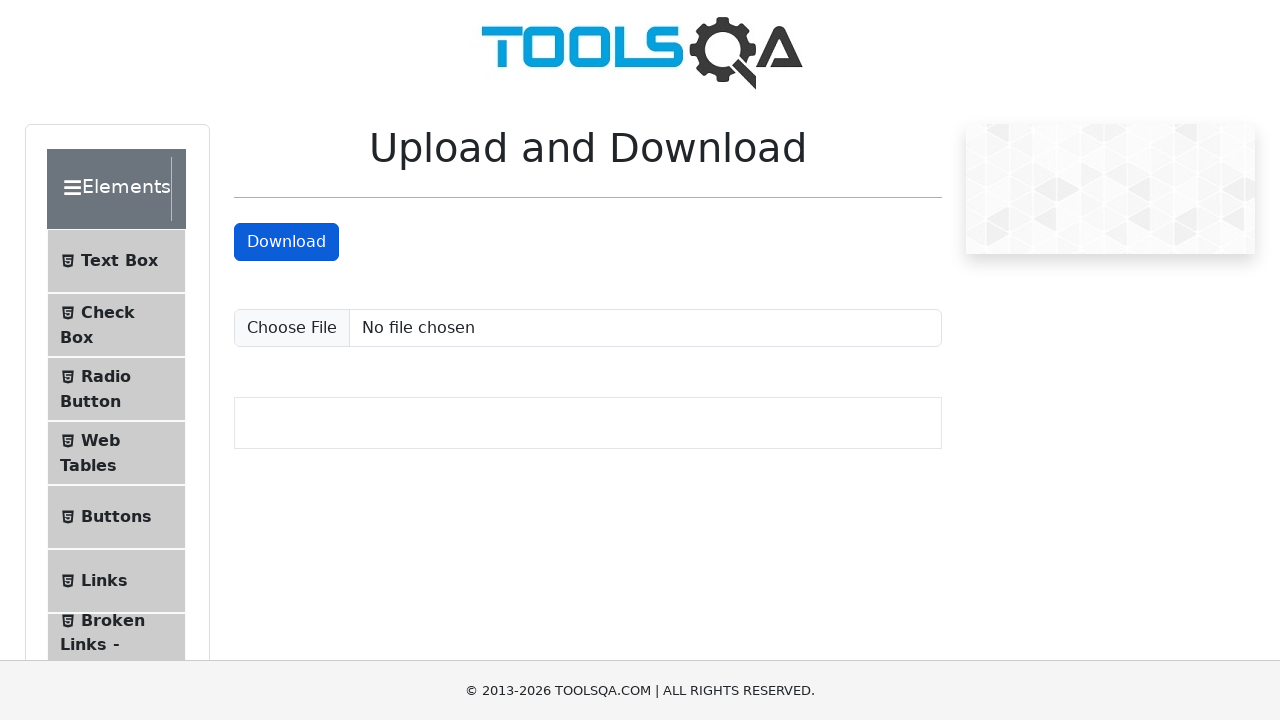

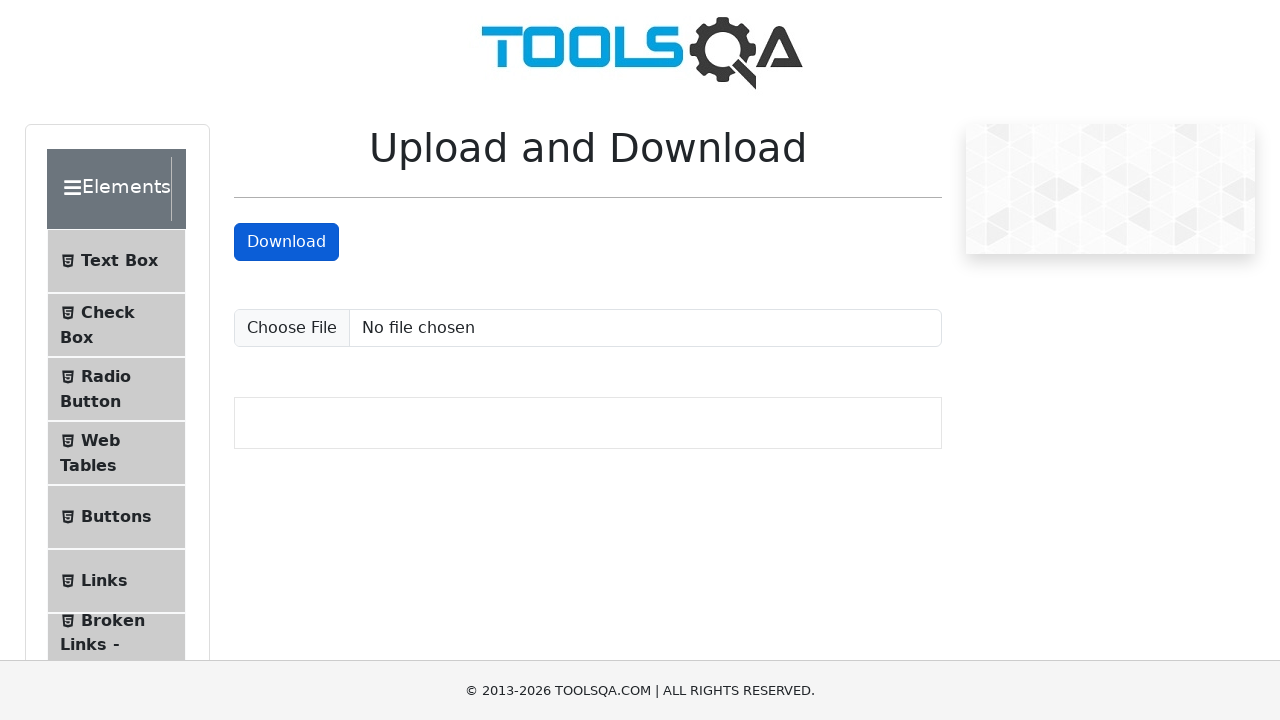